Tests double-click interaction on a button element on the Omayo blog test page

Starting URL: https://omayo.blogspot.com/

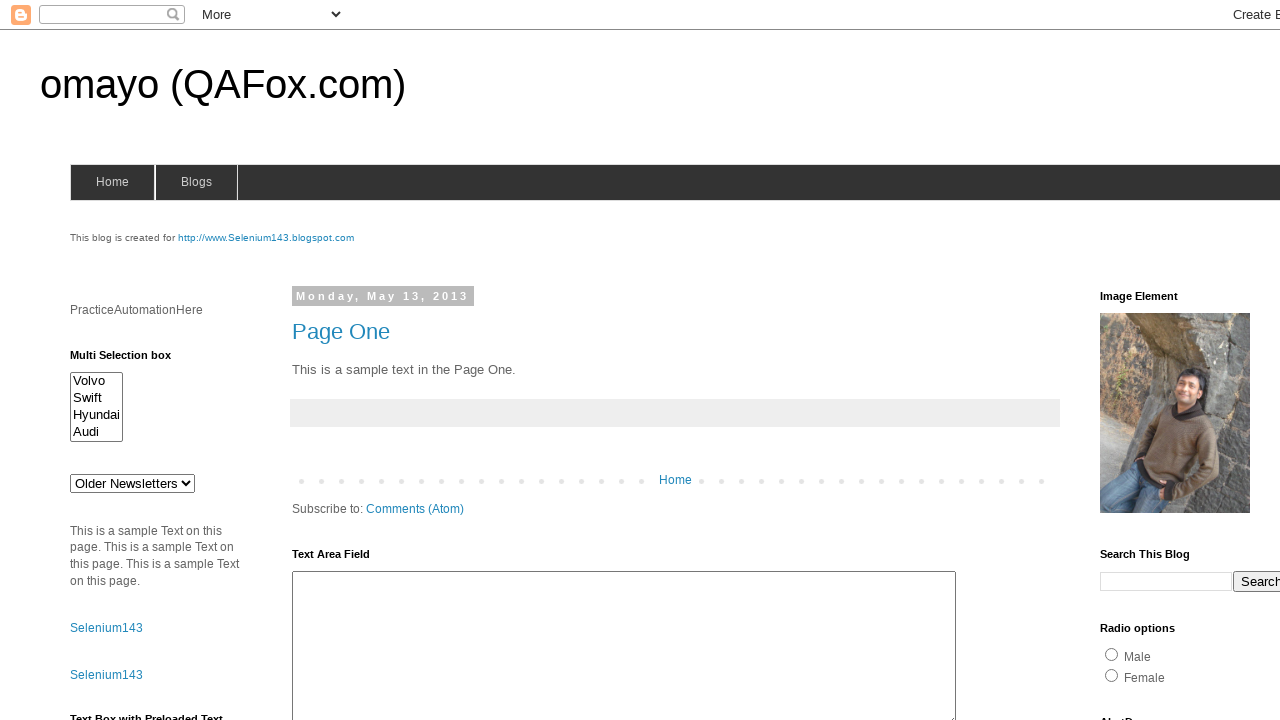

Located the 'Double click Here' button on the Omayo blog page
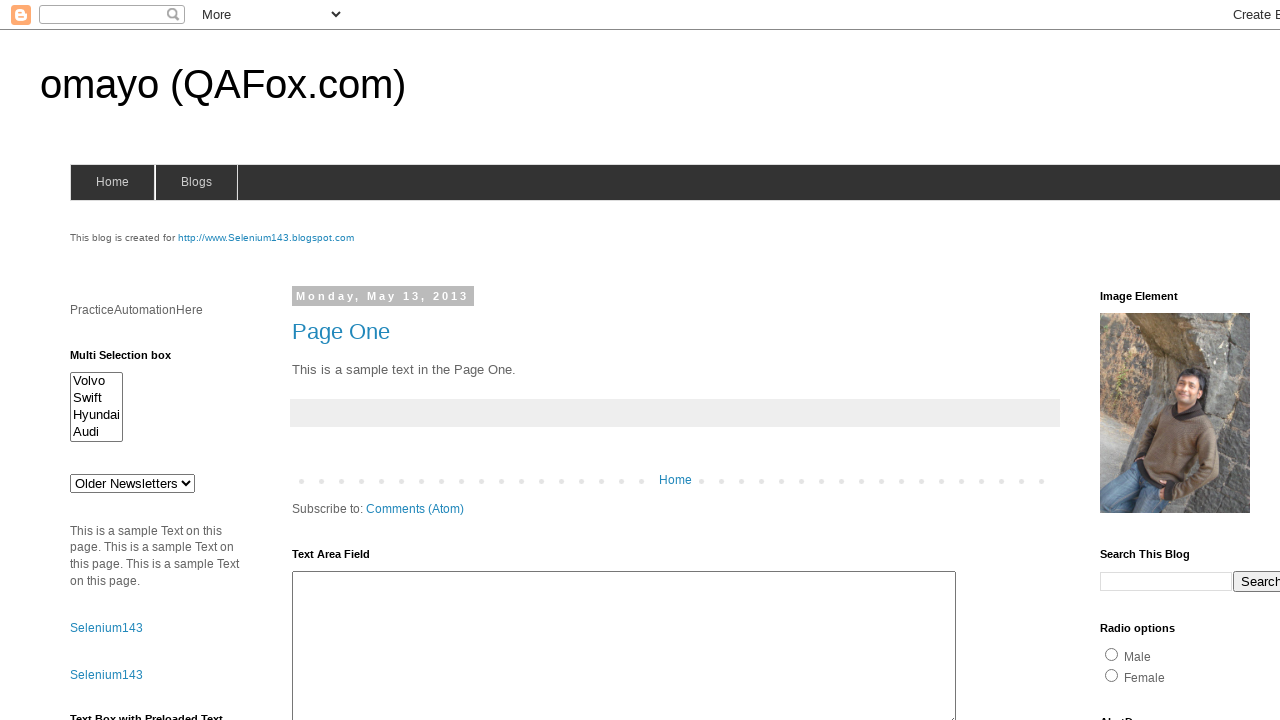

Performed double-click action on the button at (129, 365) on xpath=//button[normalize-space()='Double click Here']
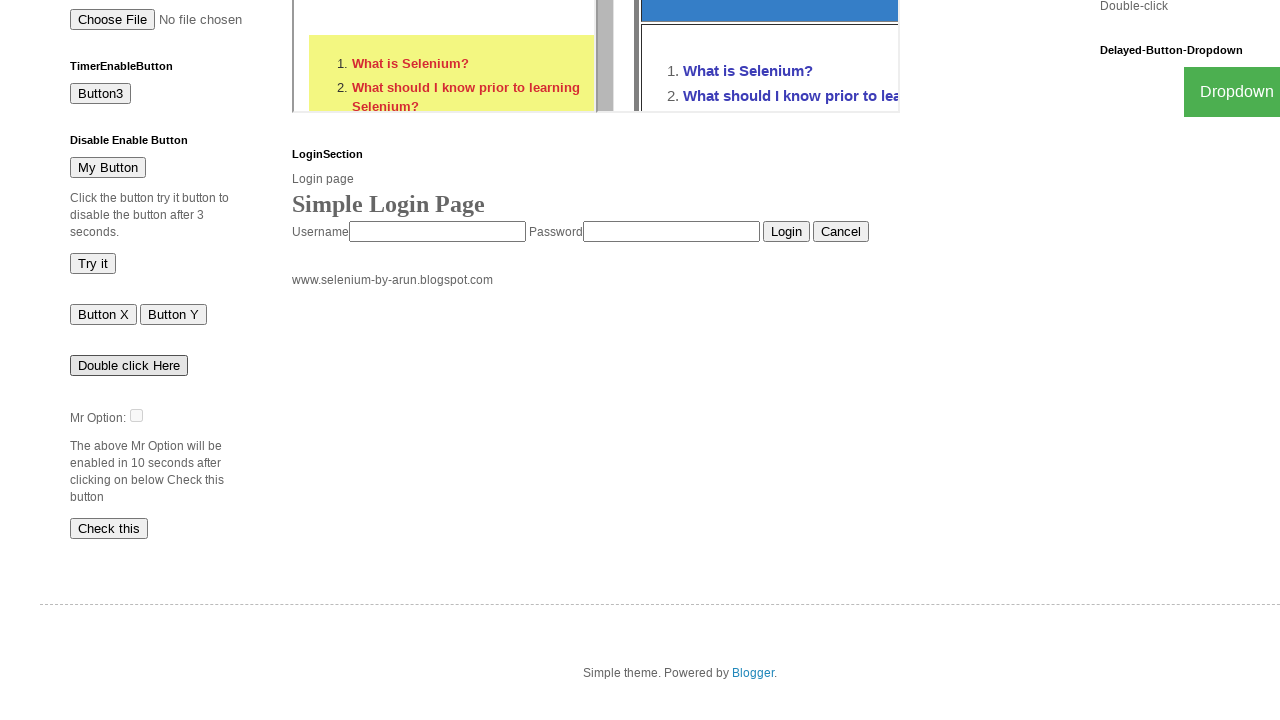

Waited 3 seconds for double-click action result to be visible
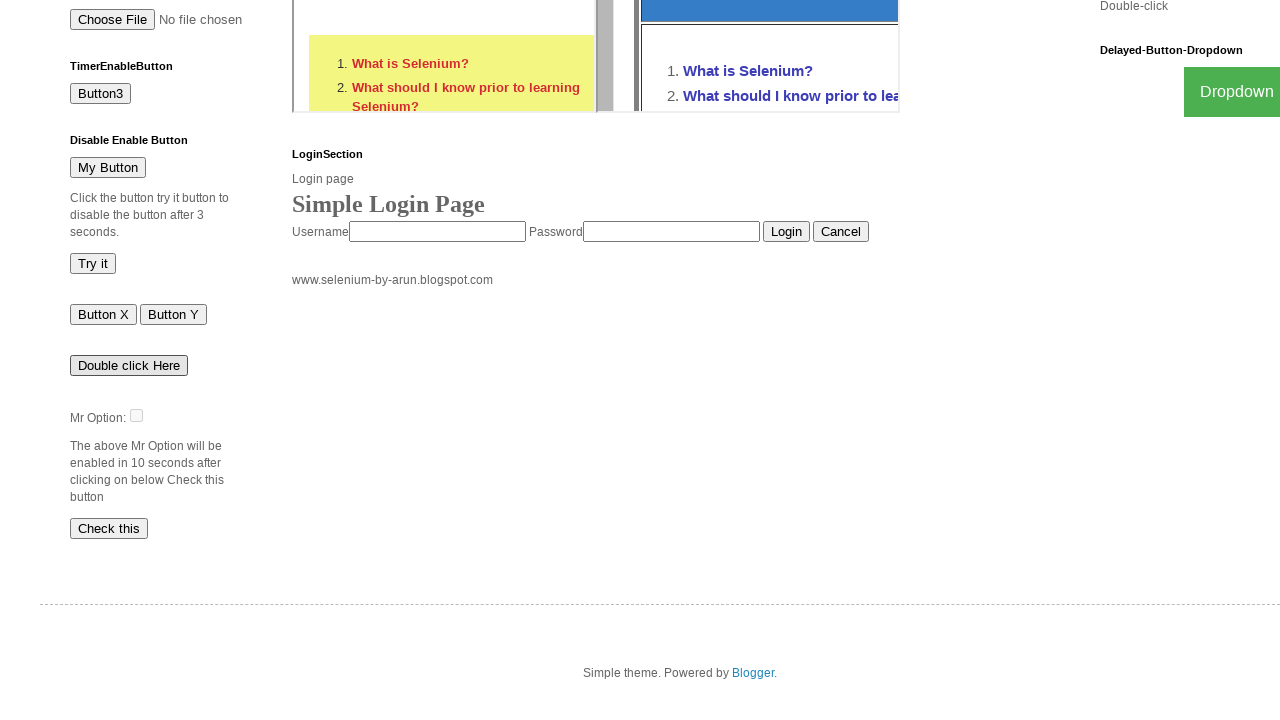

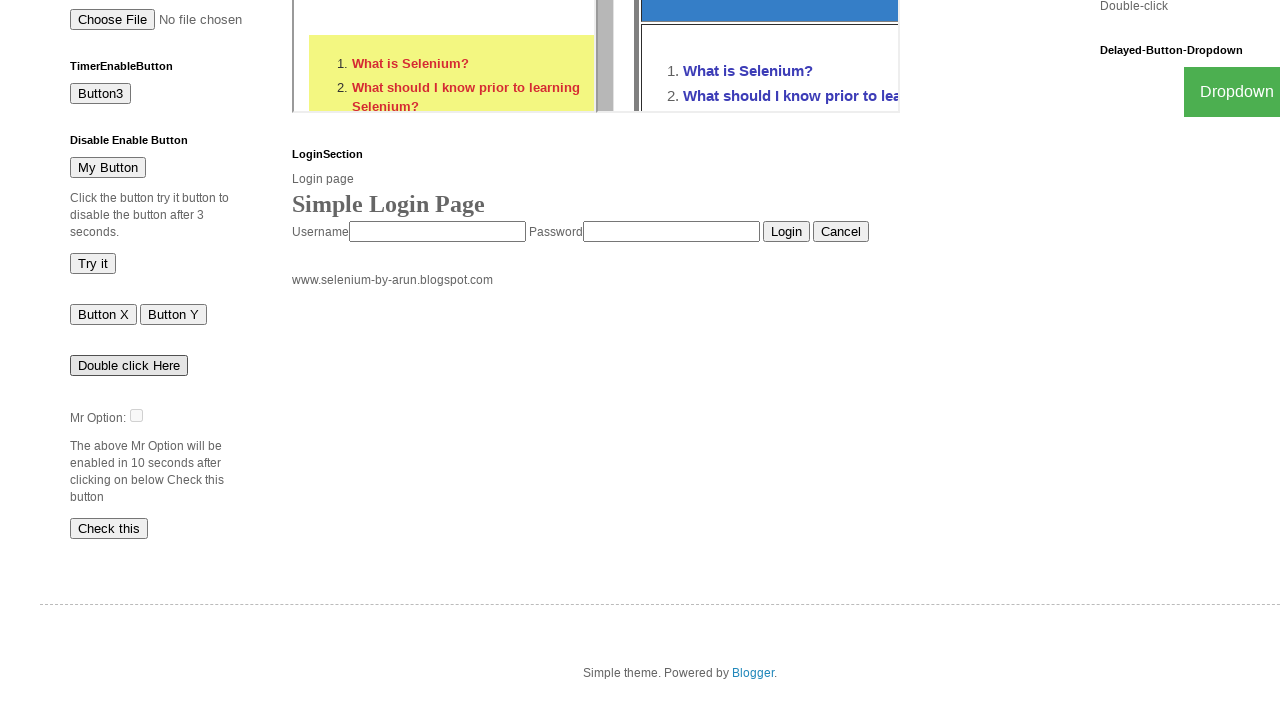